Tests a flight booking flow on BlazeDemo by selecting departure and destination cities, choosing a flight, filling in passenger and payment details, and confirming the purchase.

Starting URL: https://blazedemo.com/

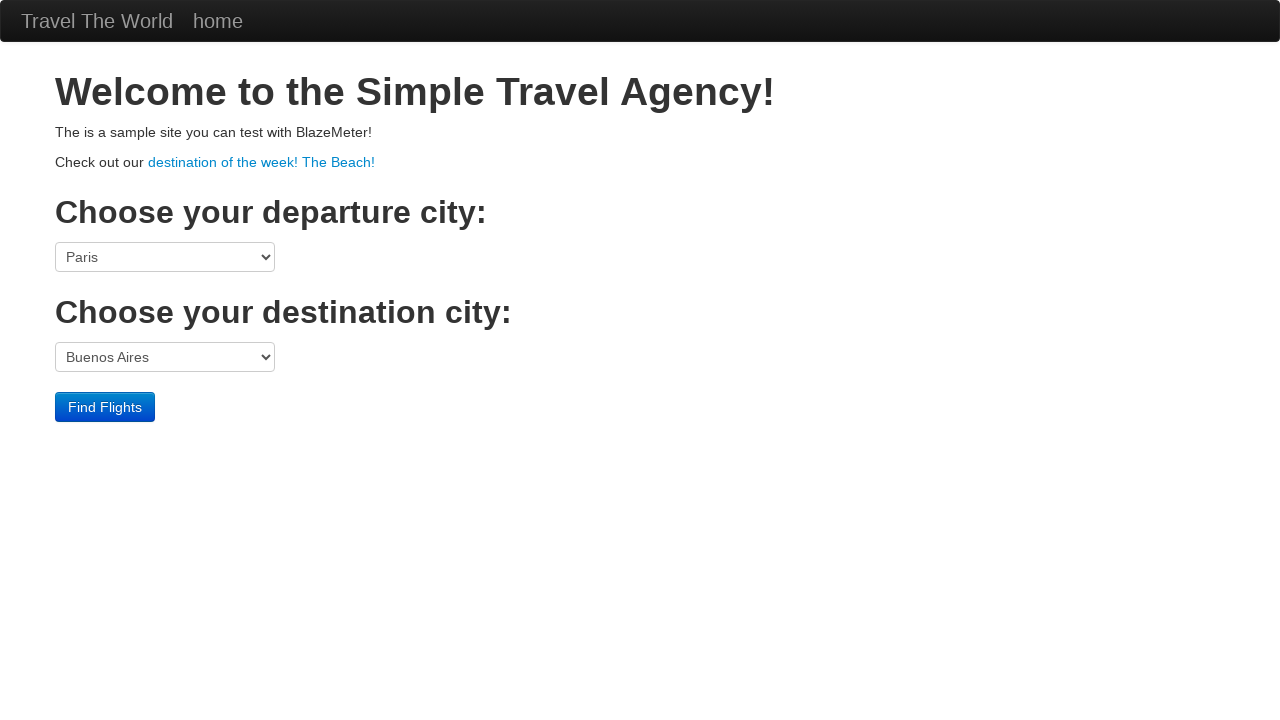

Set viewport size to 1228x910
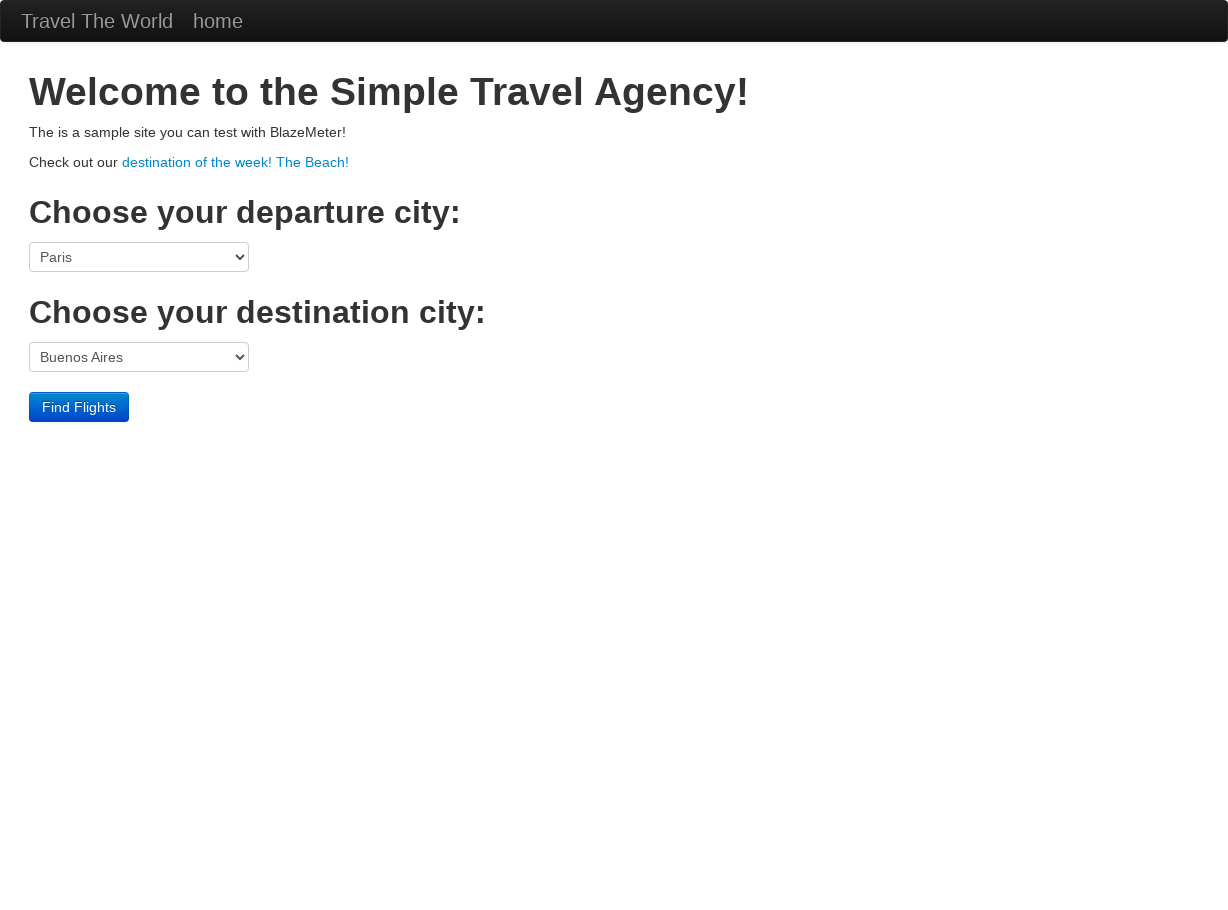

Selected London as destination city on select[name='toPort']
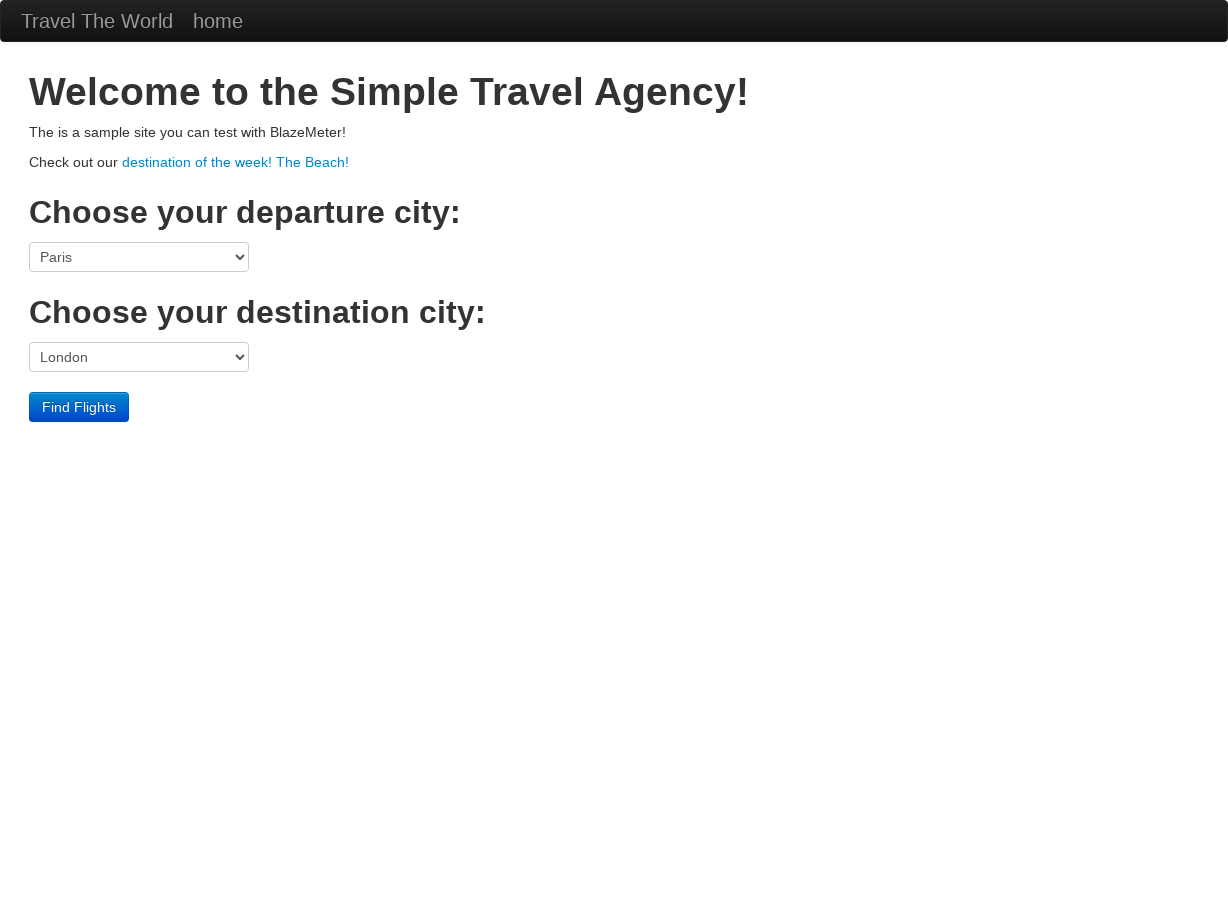

Clicked Find Flights button at (79, 407) on .btn-primary
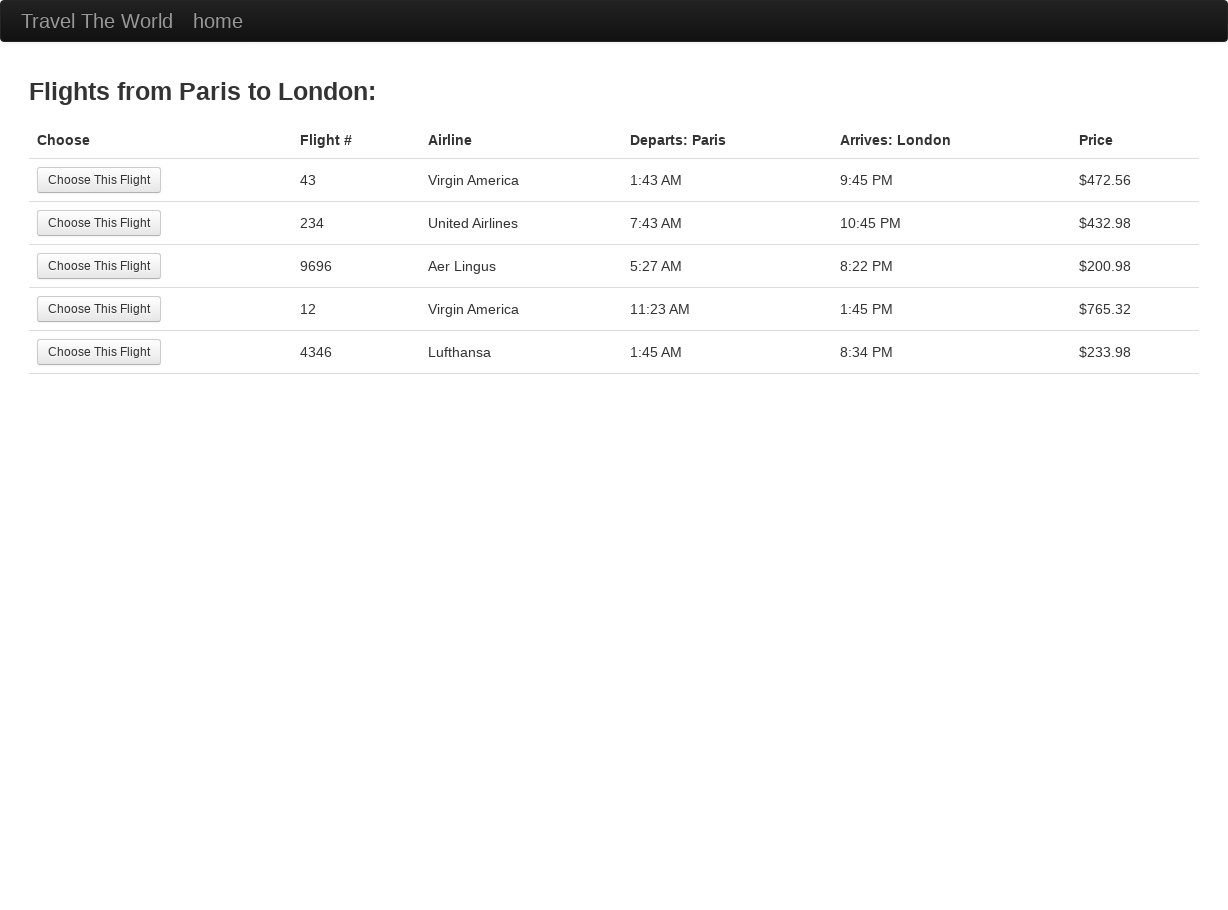

Selected the 3rd flight option at (99, 266) on tr:nth-child(3) .btn
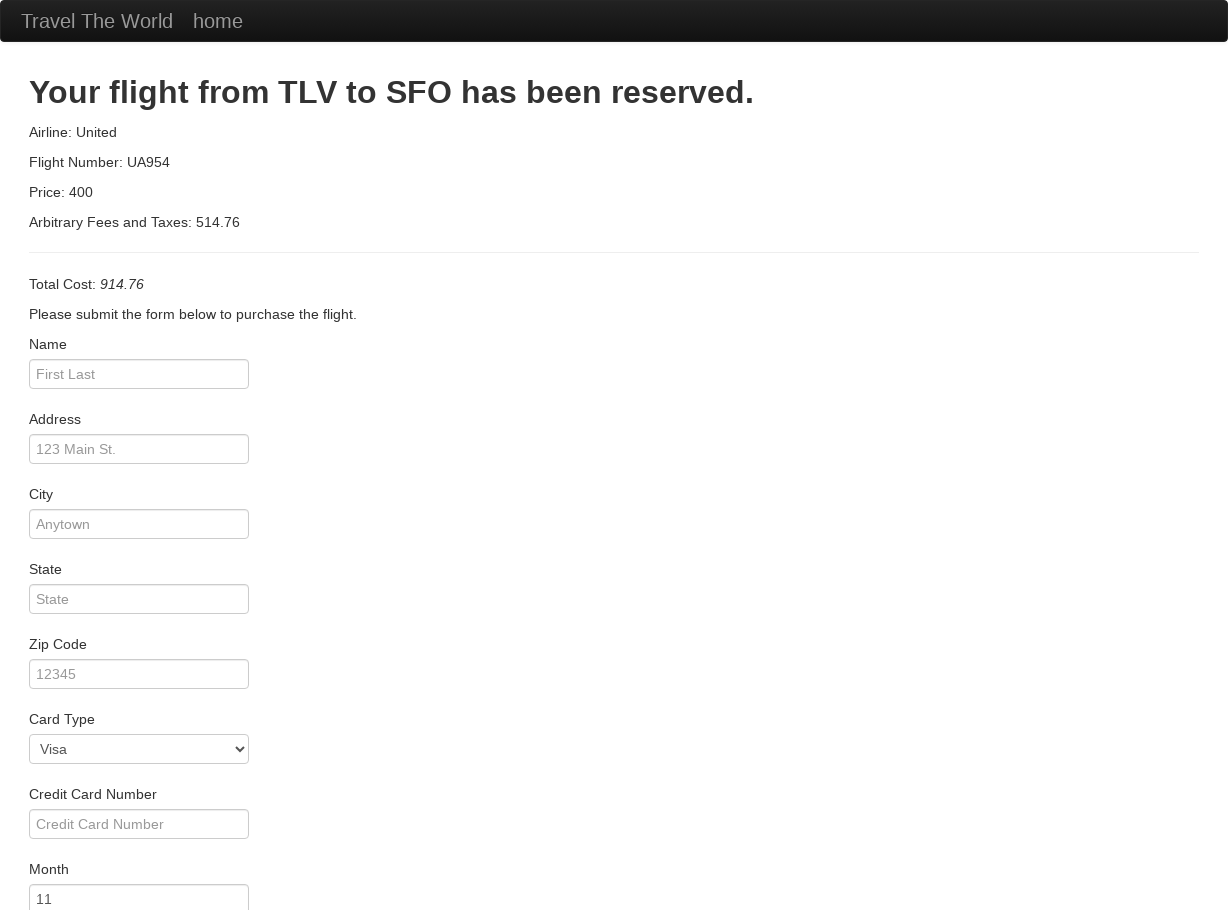

Clicked on passenger name field at (139, 374) on #inputName
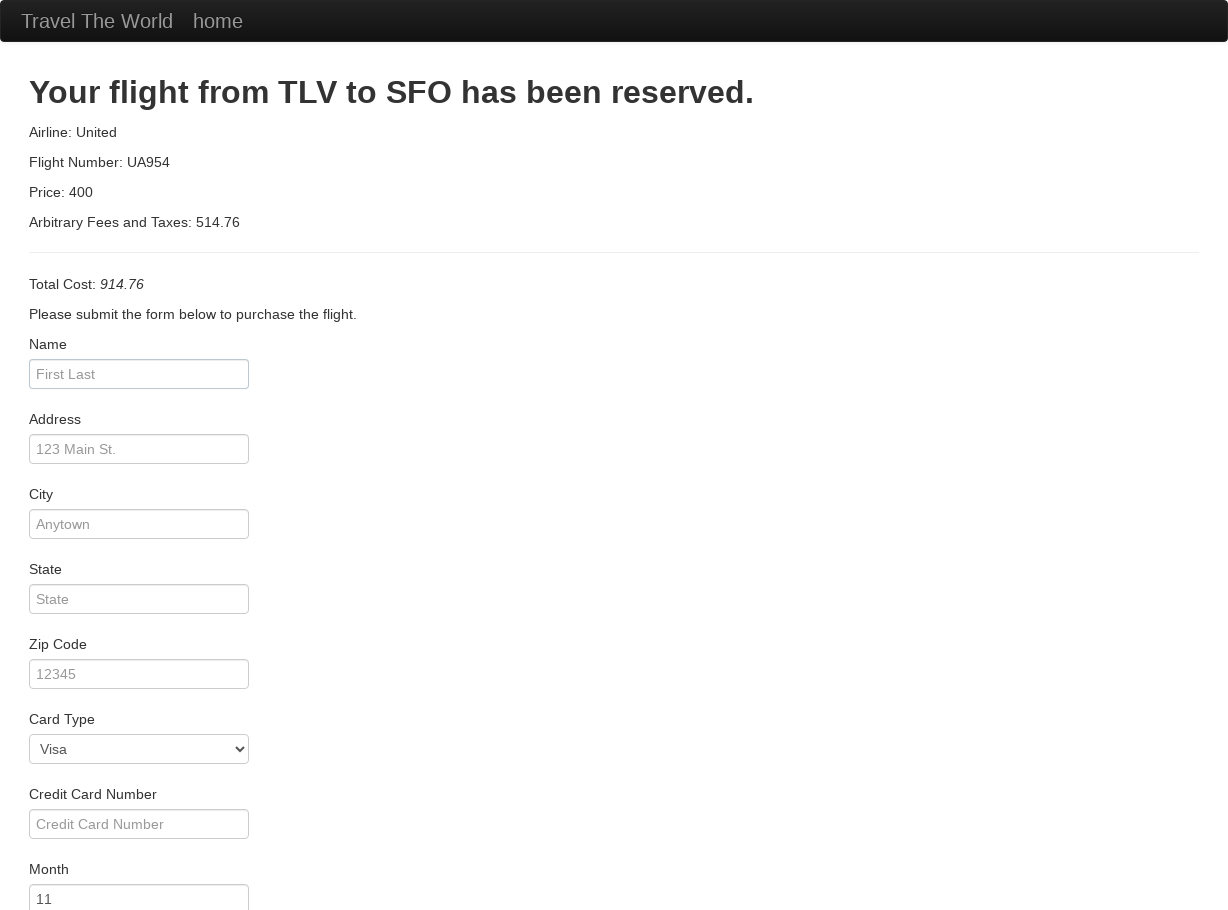

Filled passenger name with 'Sherlock Holmes' on #inputName
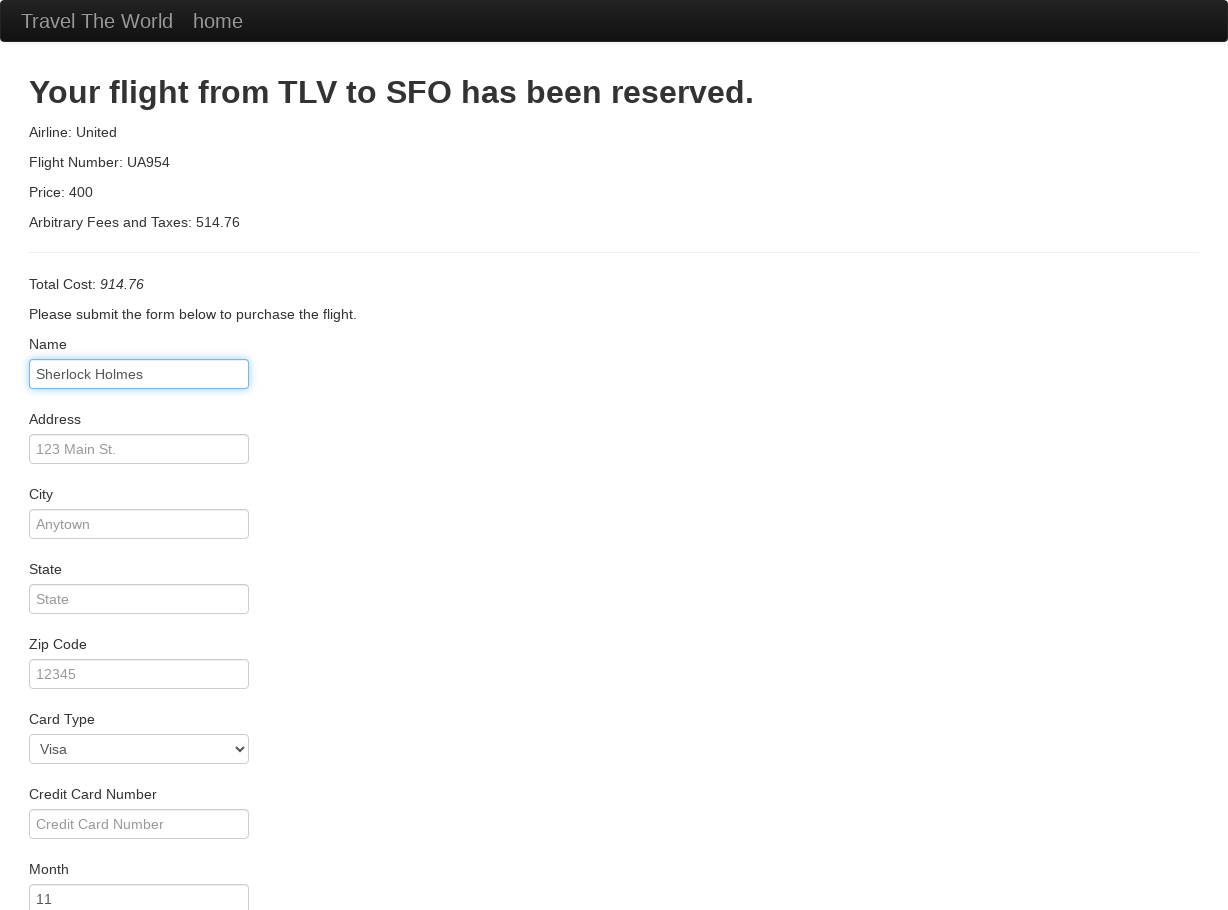

Clicked on address field at (139, 449) on #address
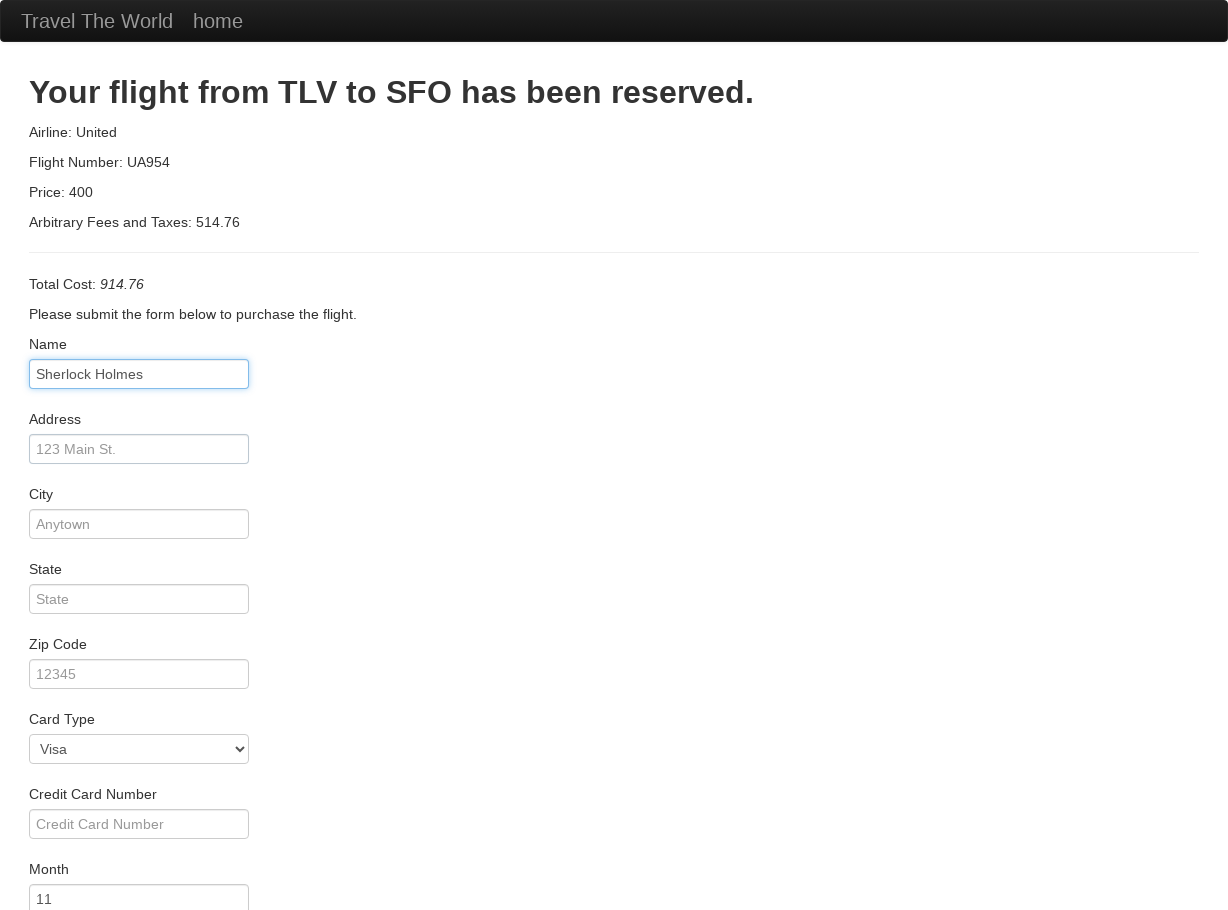

Filled address with '221B Baker Street' on #address
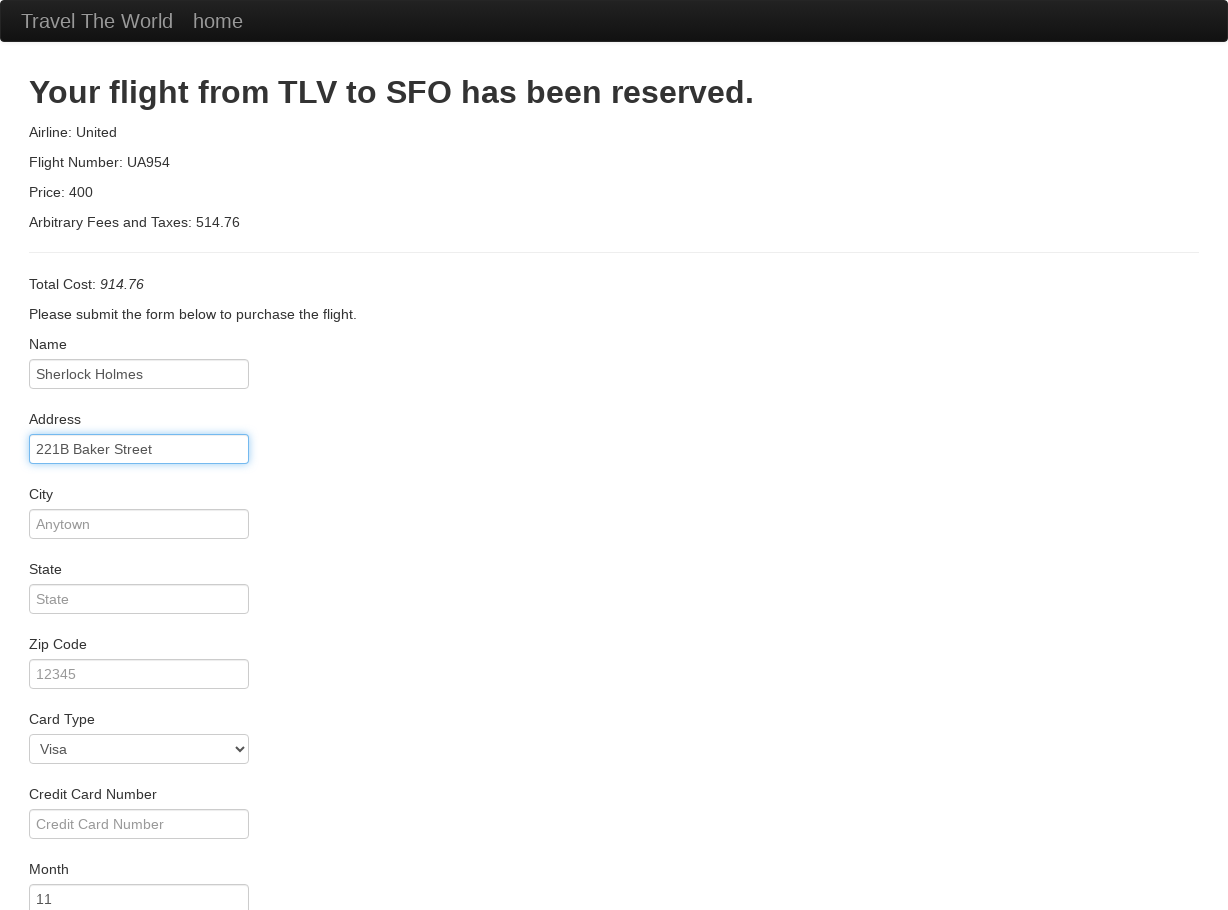

Clicked on city field at (139, 524) on #city
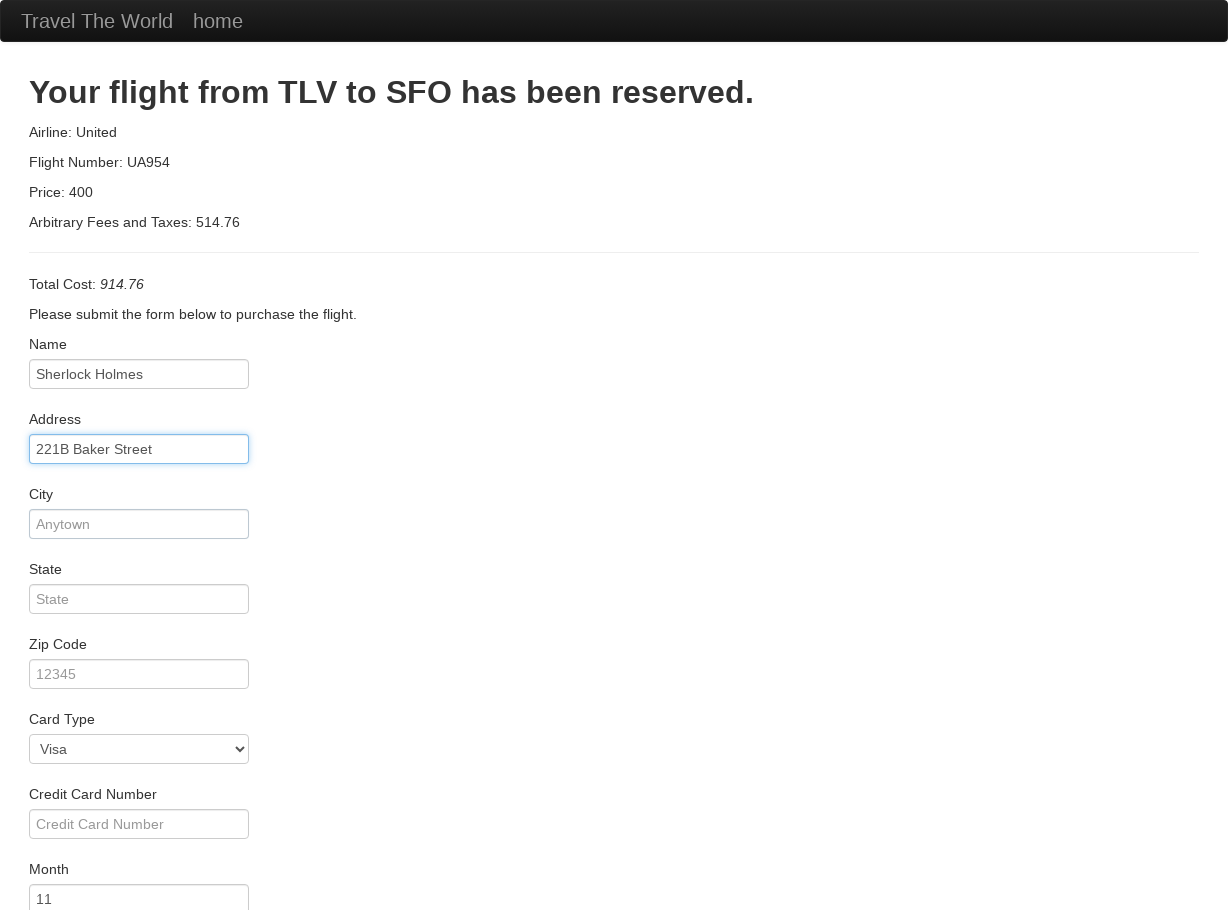

Filled city with 'London' on #city
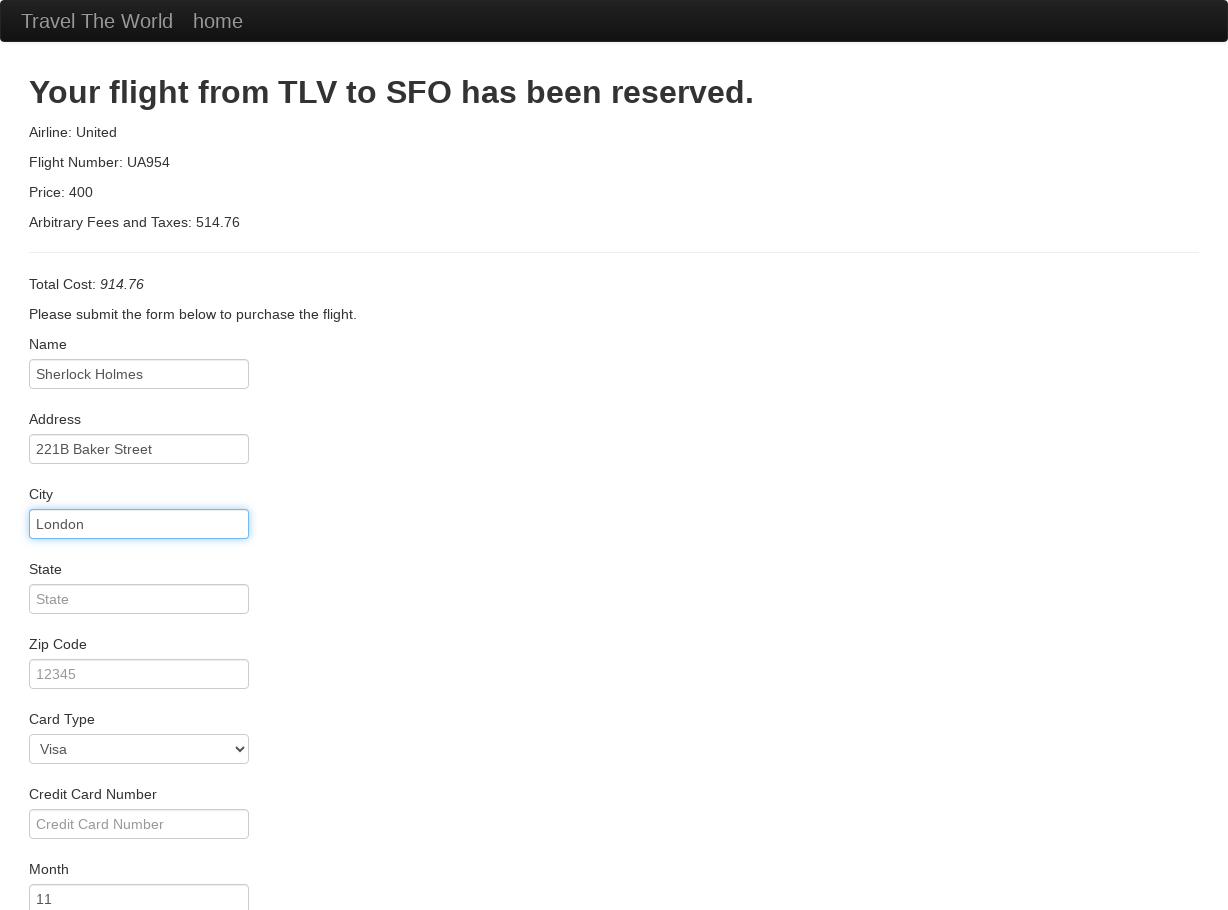

Clicked on state field at (139, 599) on #state
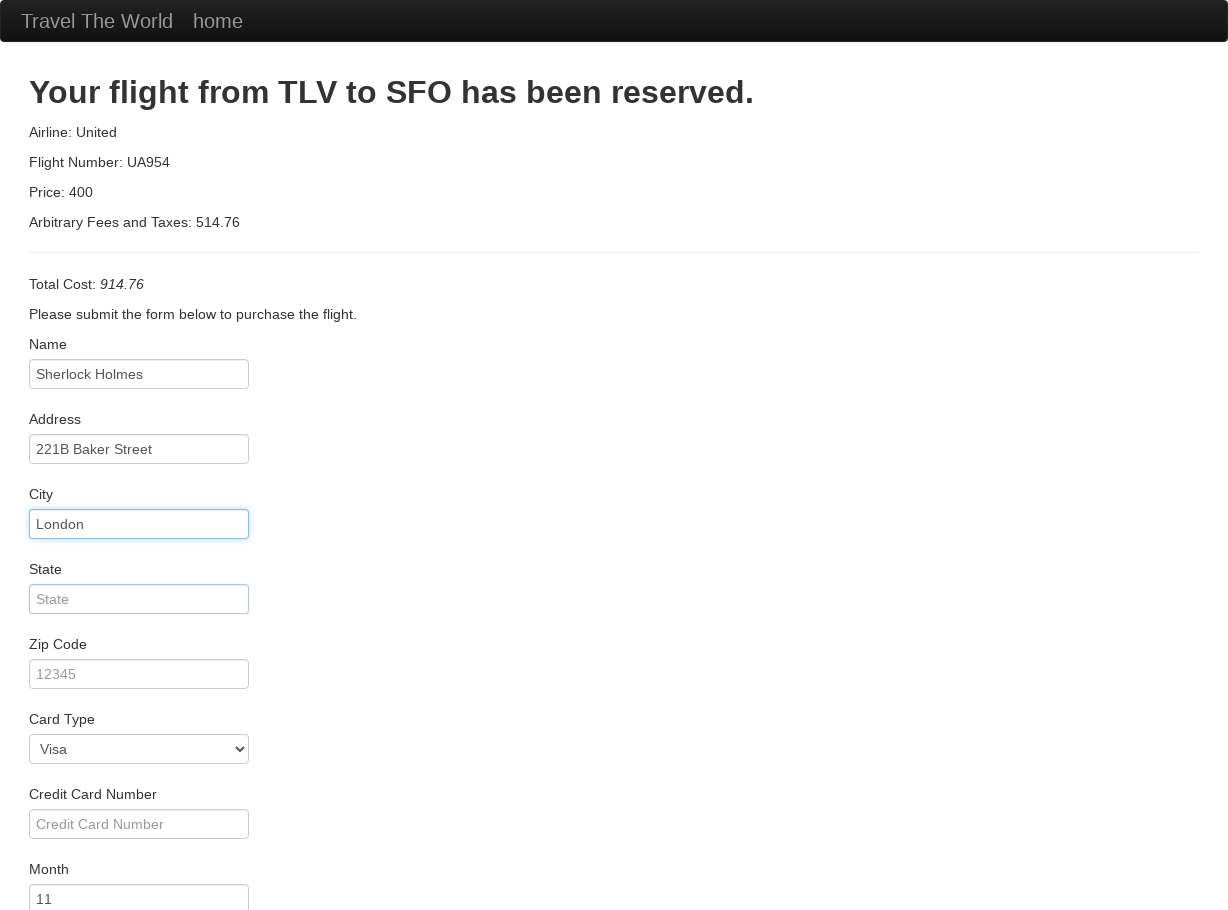

Clicked on zip code field at (139, 674) on #zipCode
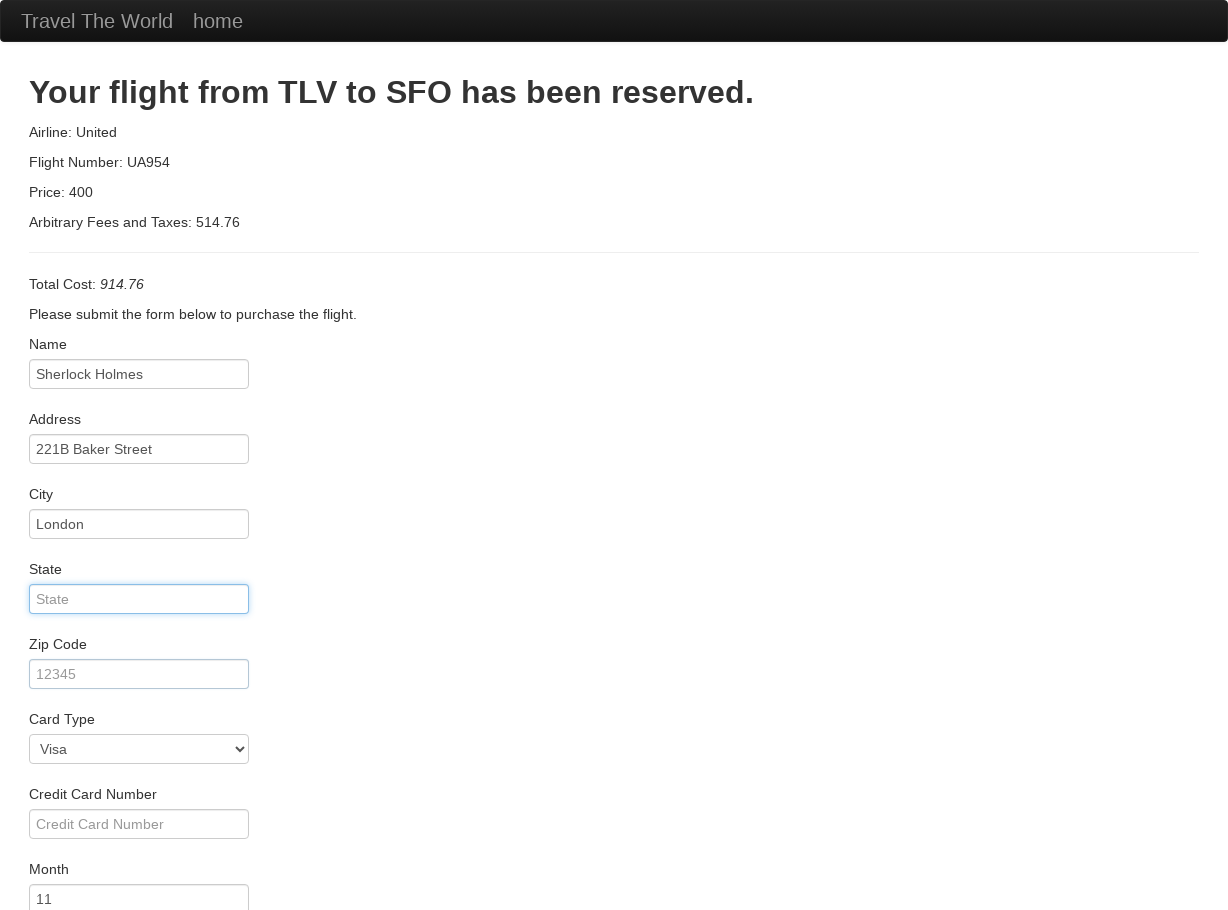

Filled zip code with 'NW16XE' on #zipCode
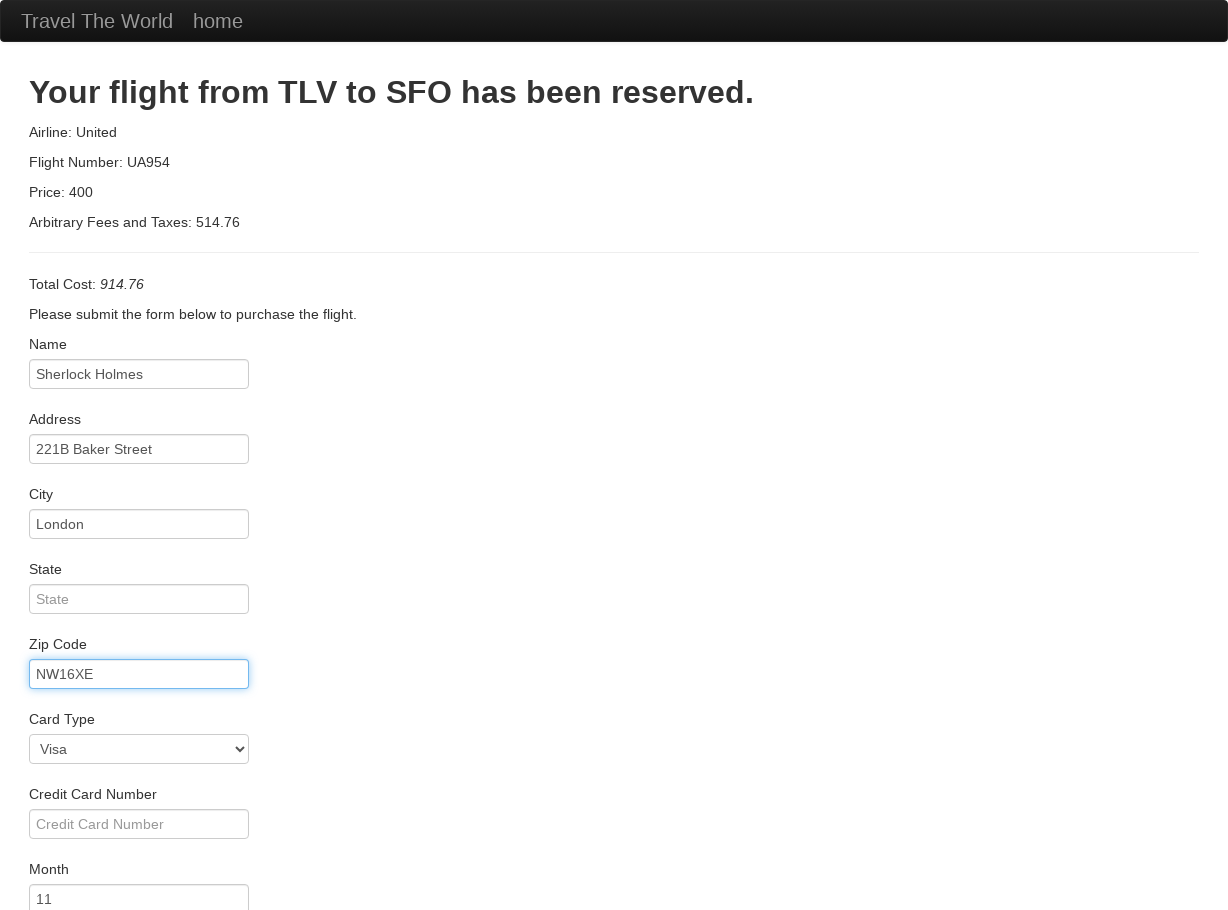

Clicked on credit card number field at (139, 824) on #creditCardNumber
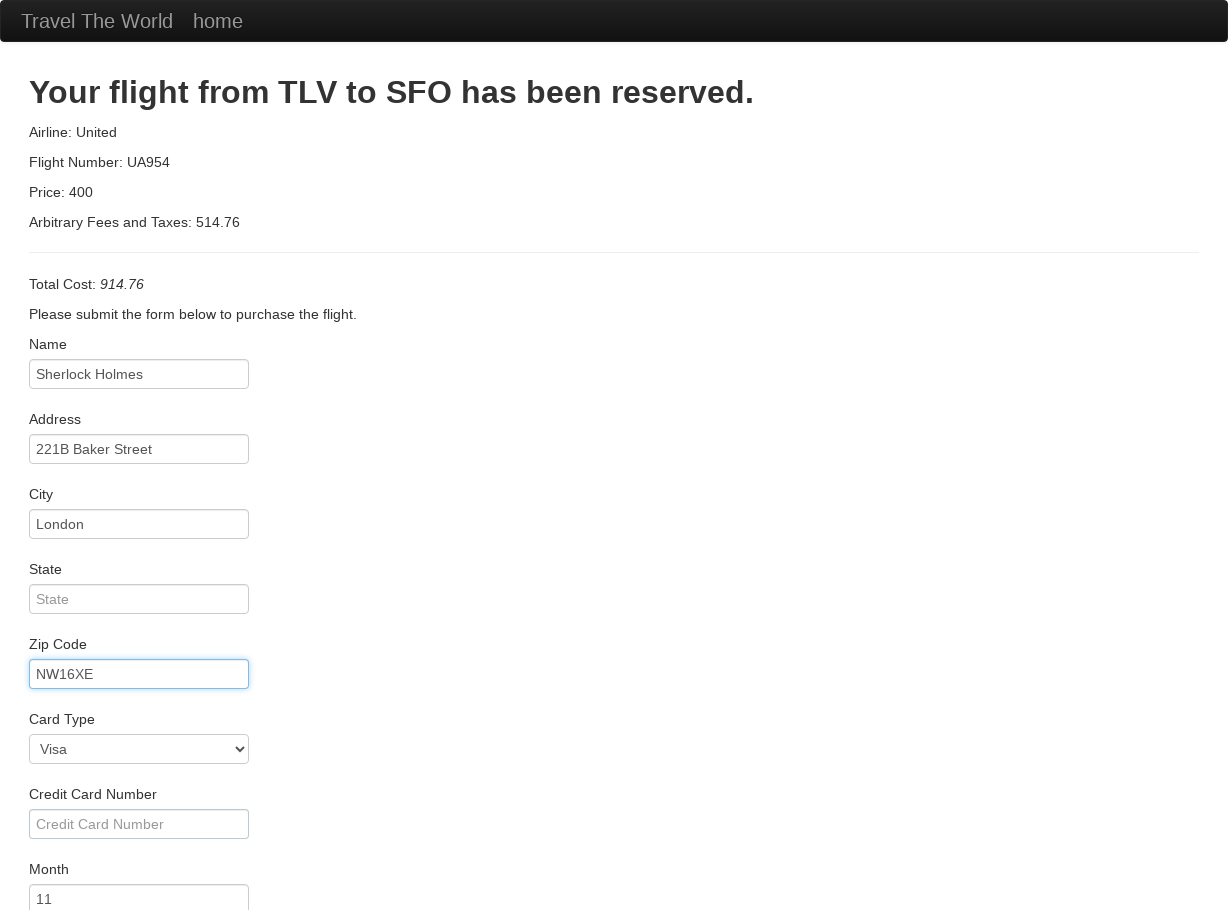

Filled credit card number with '1234567891011121' on #creditCardNumber
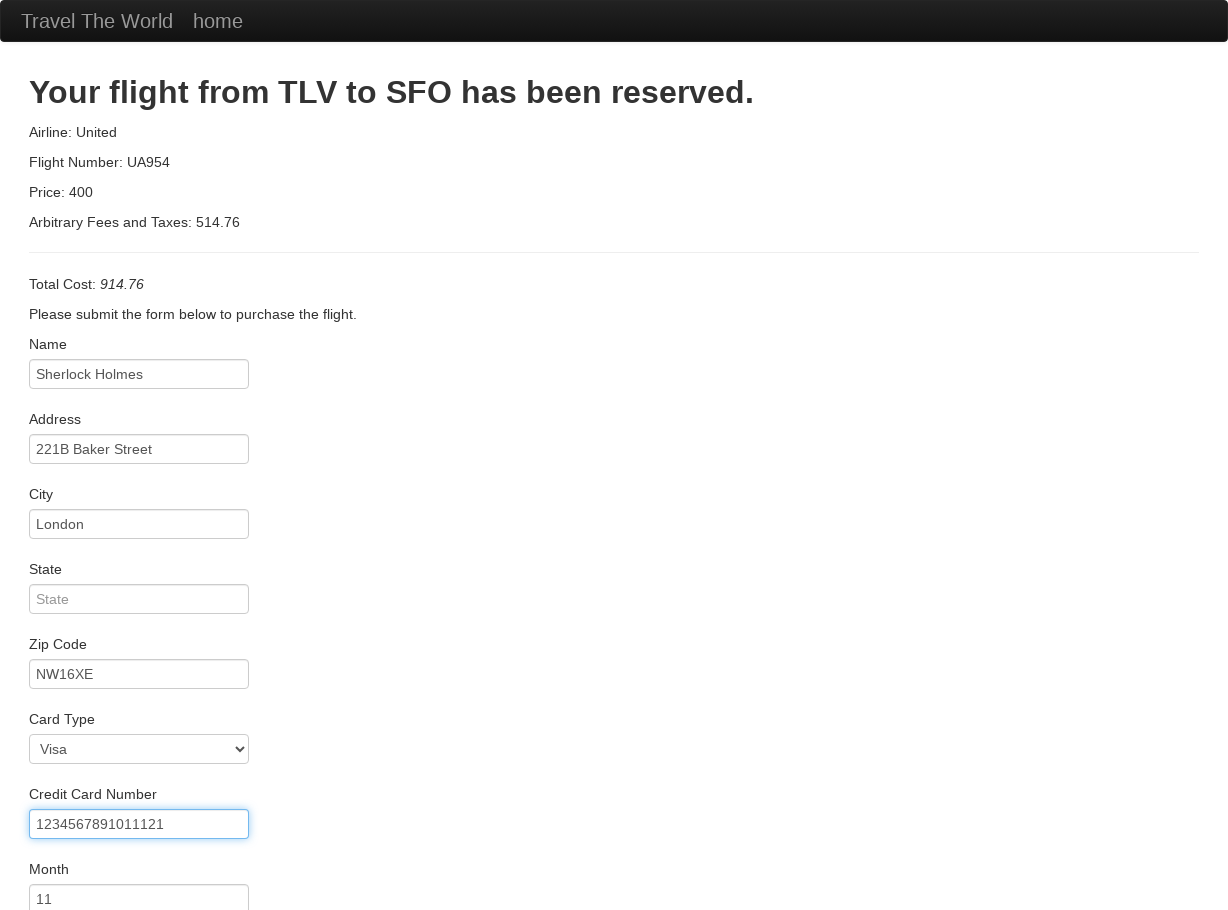

Clicked on credit card year field at (139, 720) on #creditCardYear
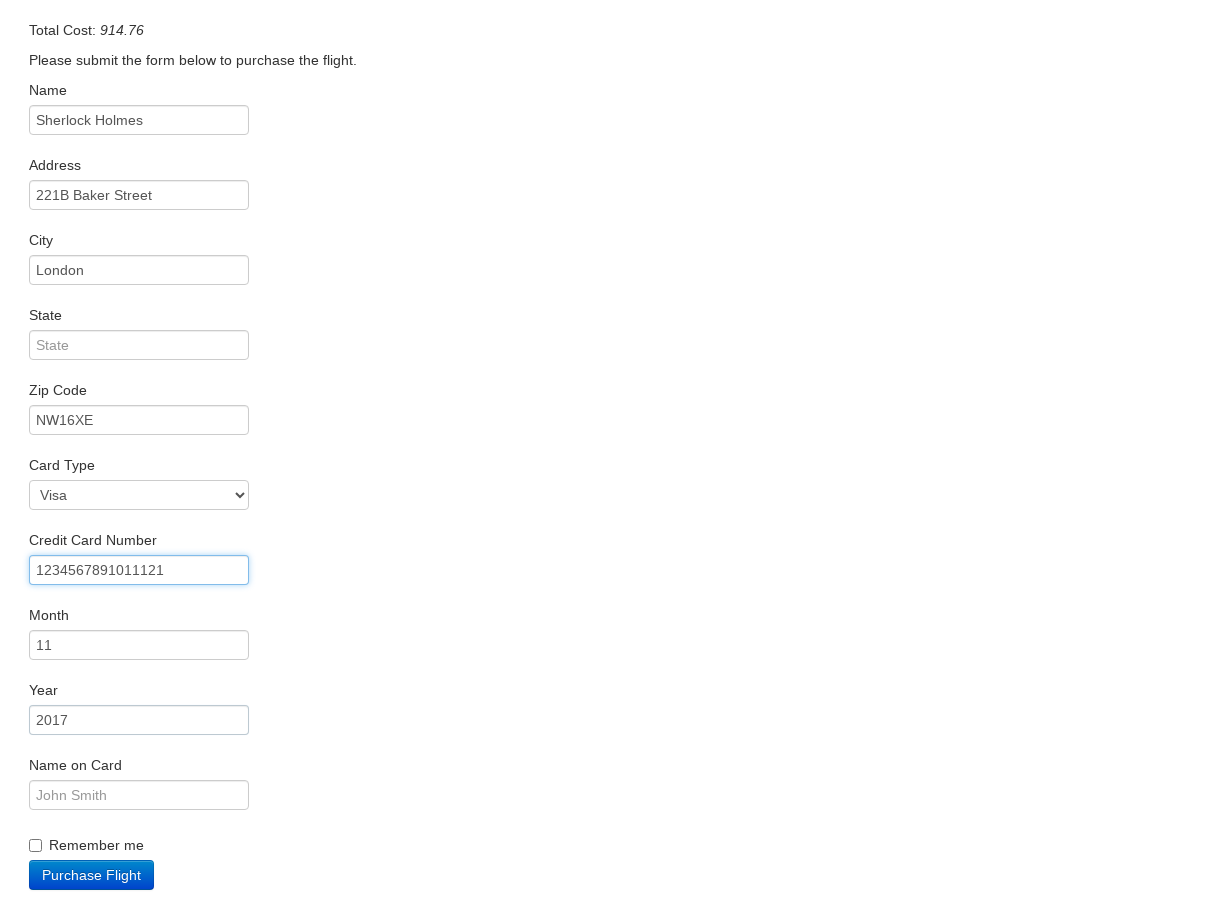

Filled credit card year with '2025' on #creditCardYear
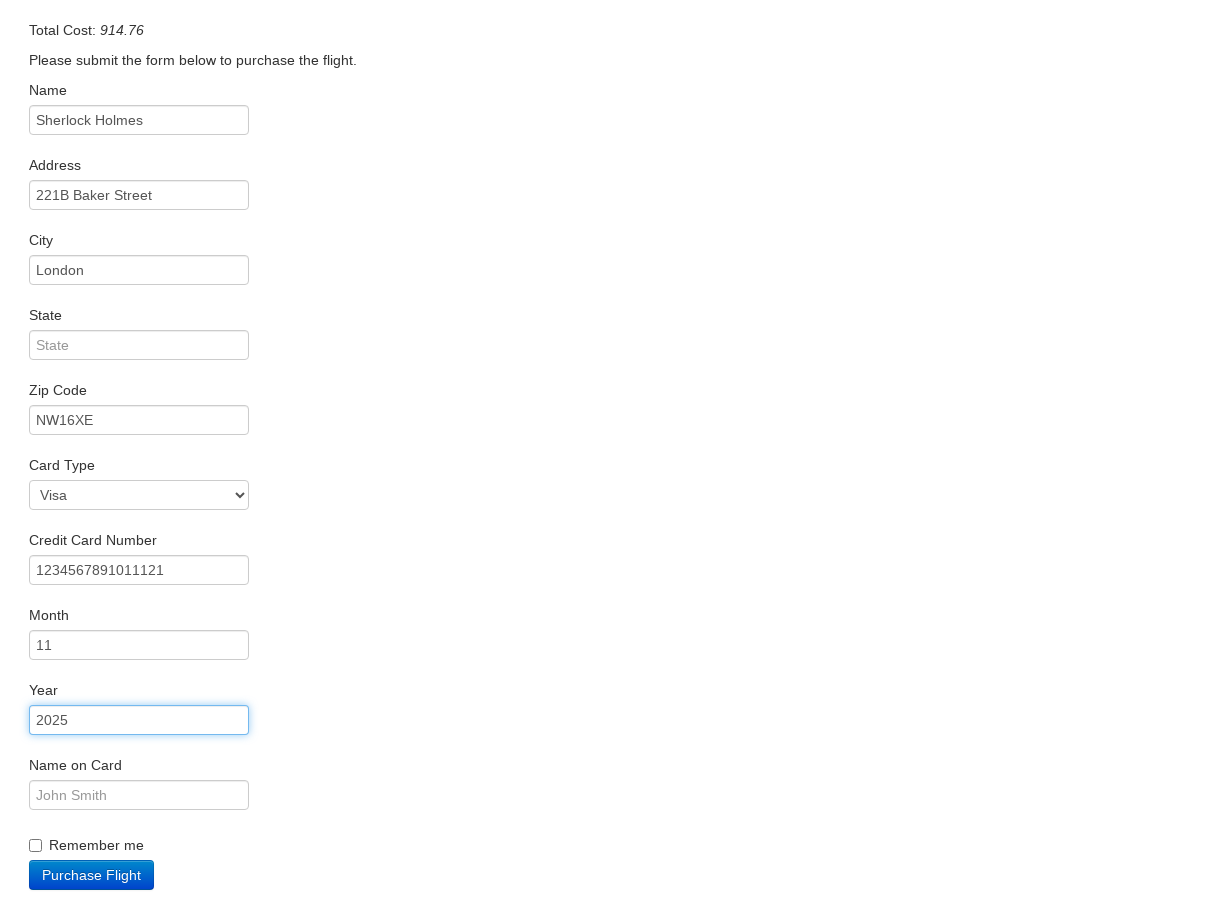

Clicked on name on card field at (139, 795) on #nameOnCard
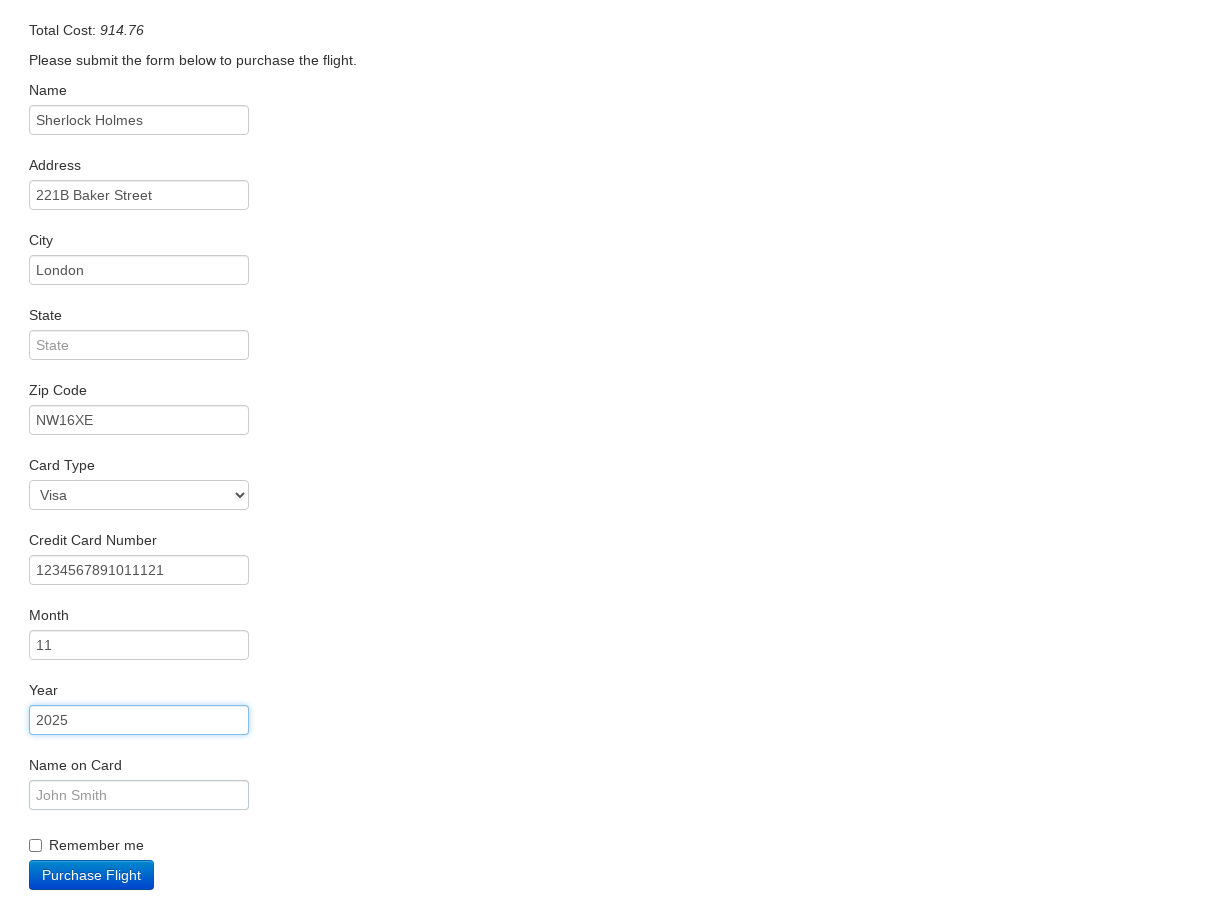

Filled name on card with 'Sherlock Holmes' on #nameOnCard
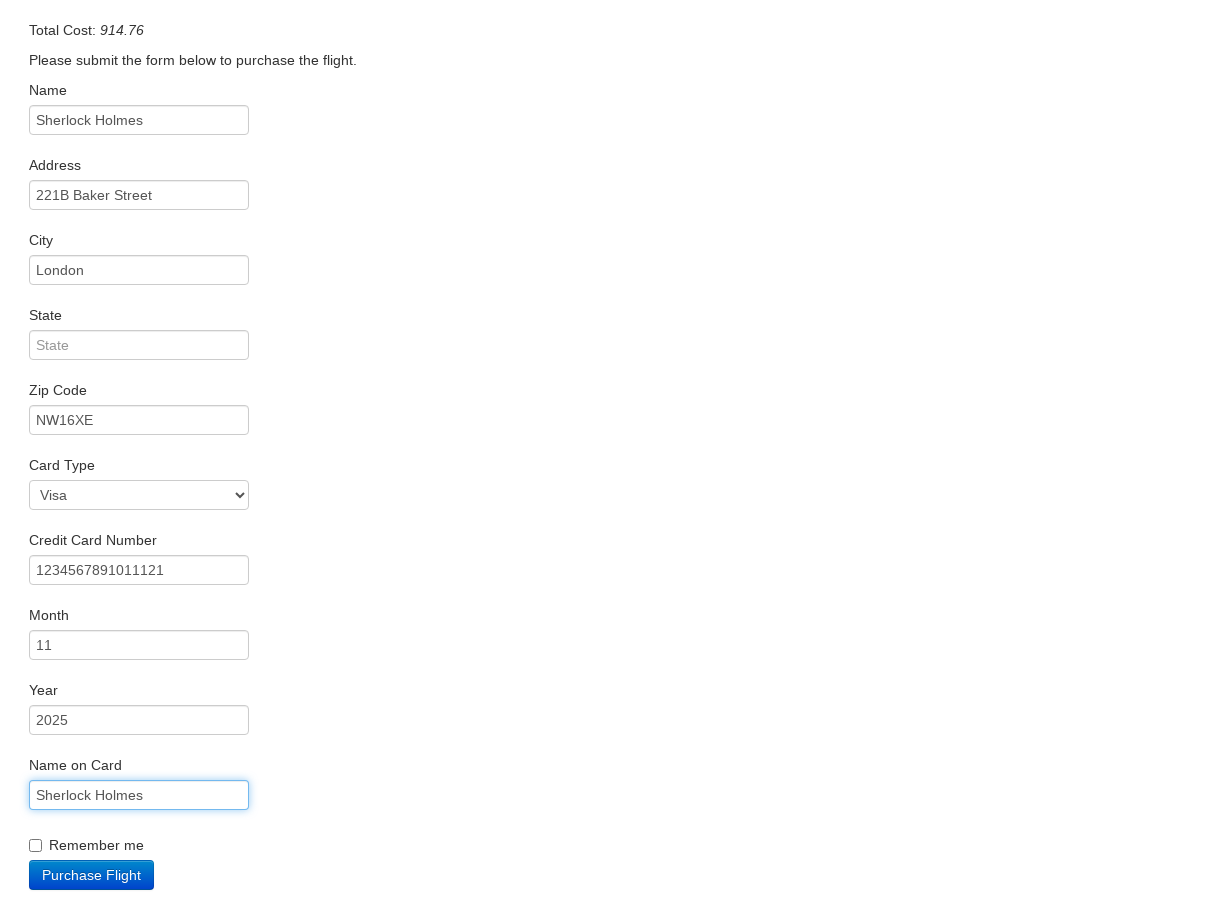

Checked 'Remember me' checkbox at (36, 846) on #rememberMe
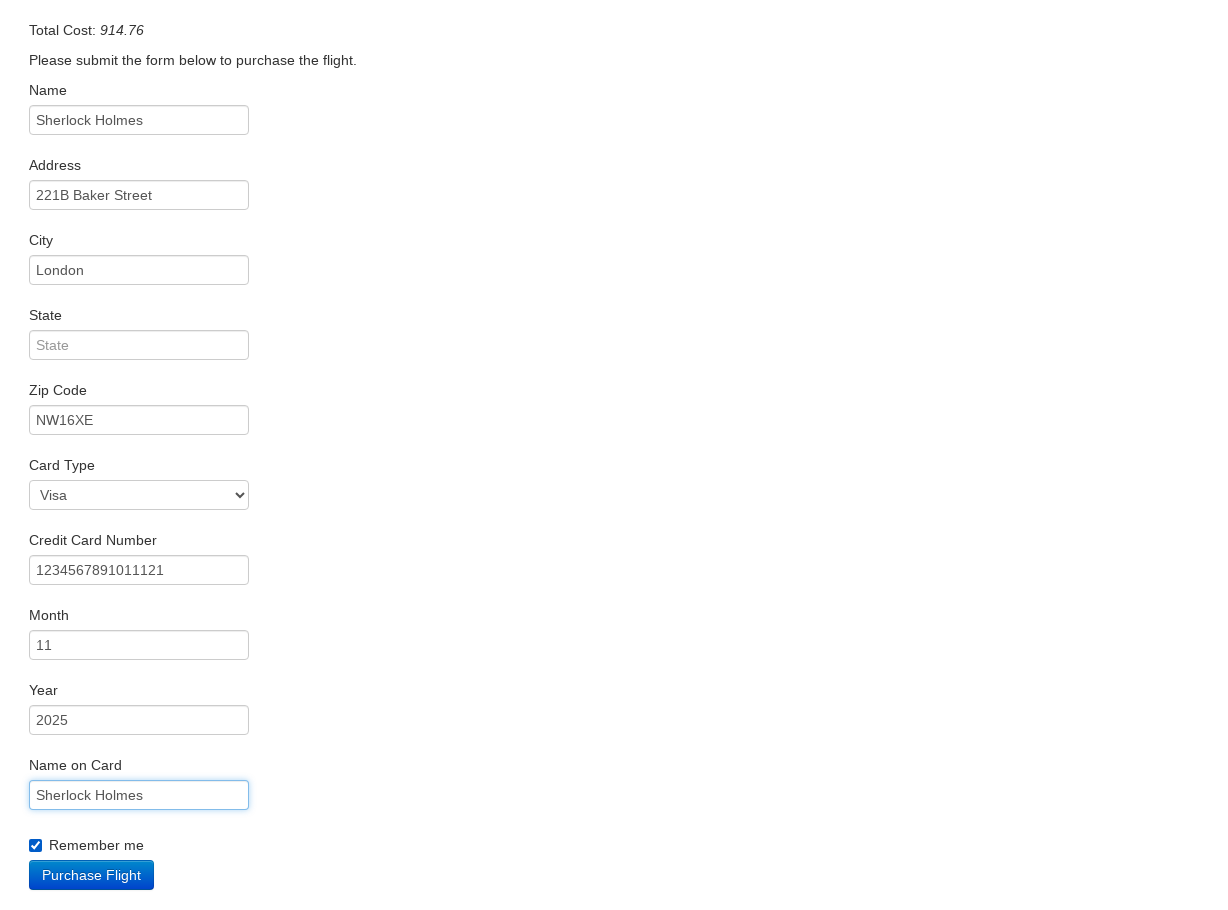

Clicked Purchase Flight button at (92, 875) on .btn-primary
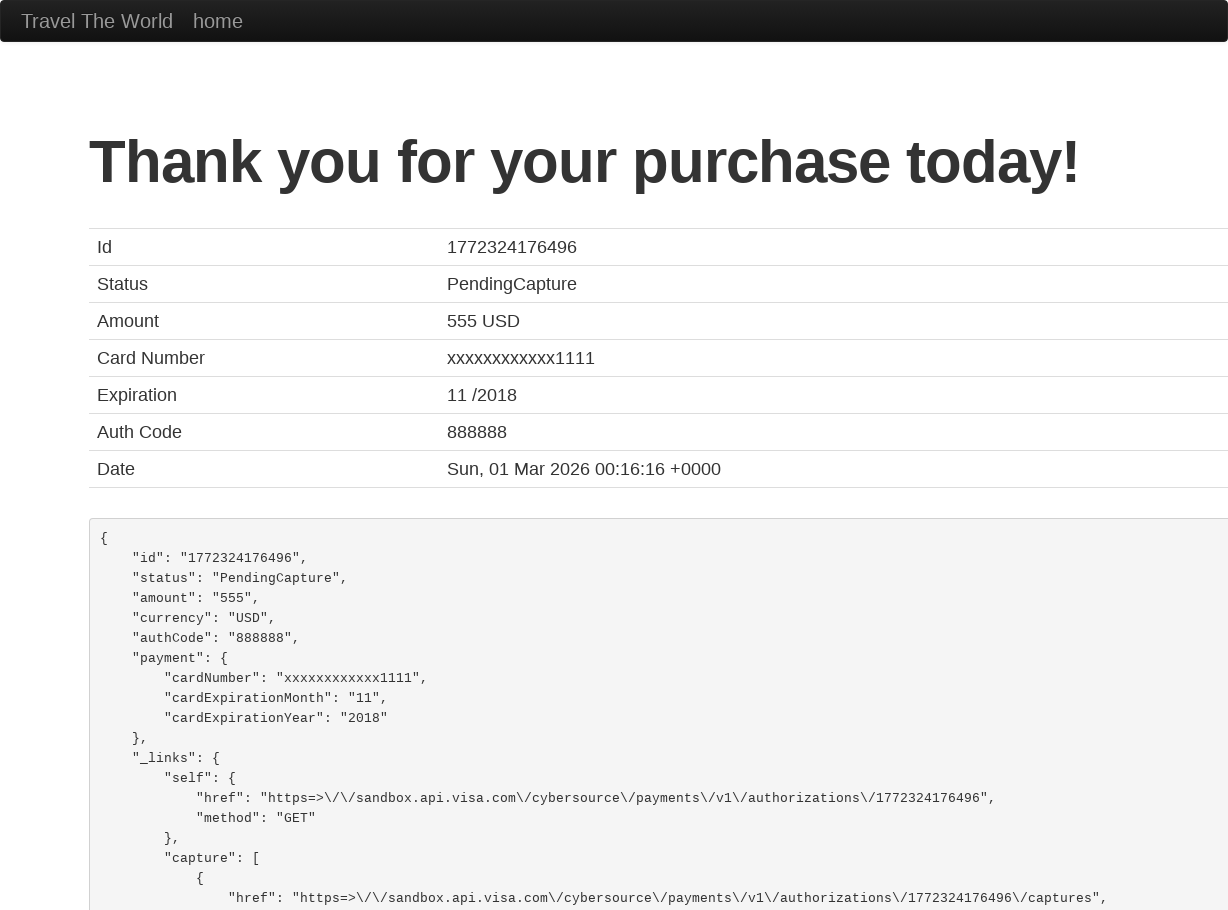

Confirmation page loaded with hero-unit element visible
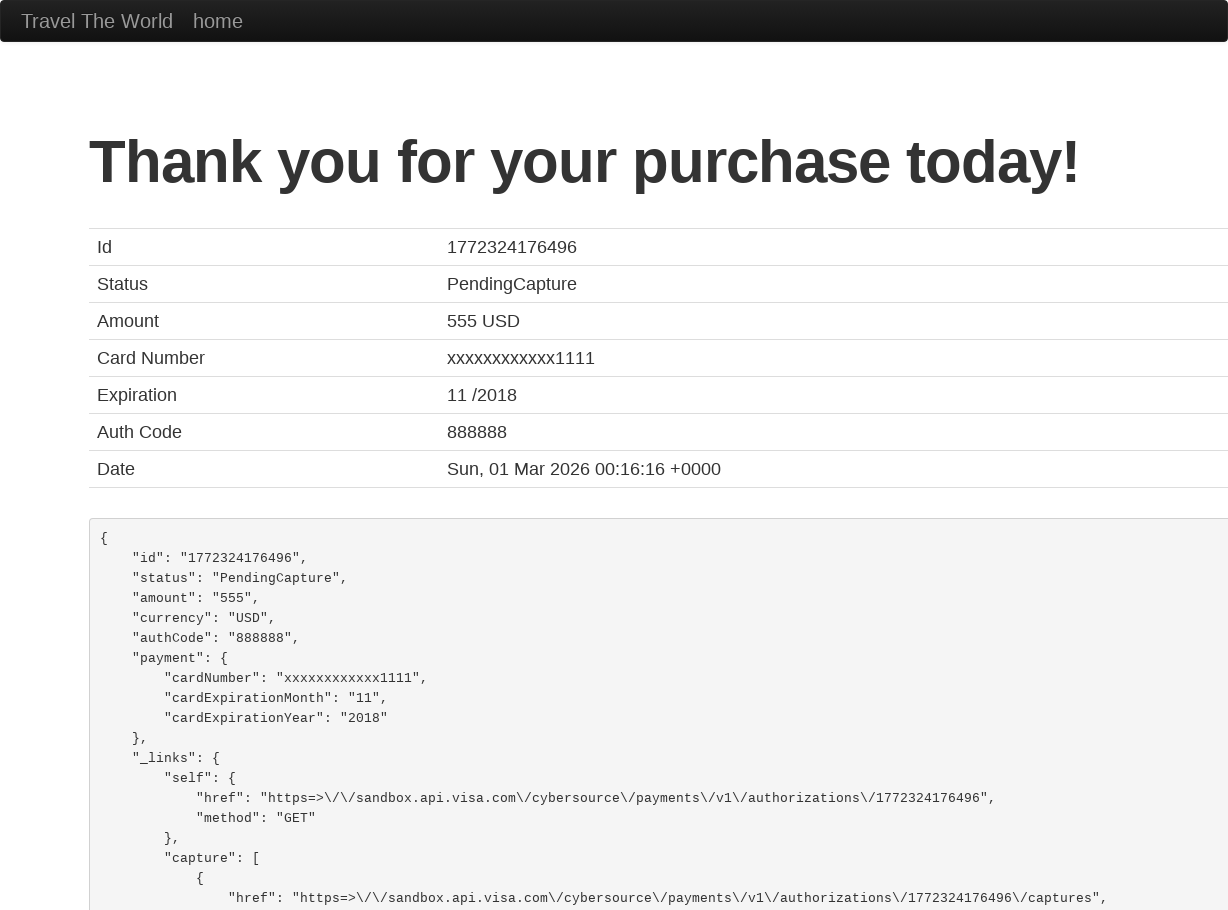

Verified page title is 'BlazeDemo Confirmation'
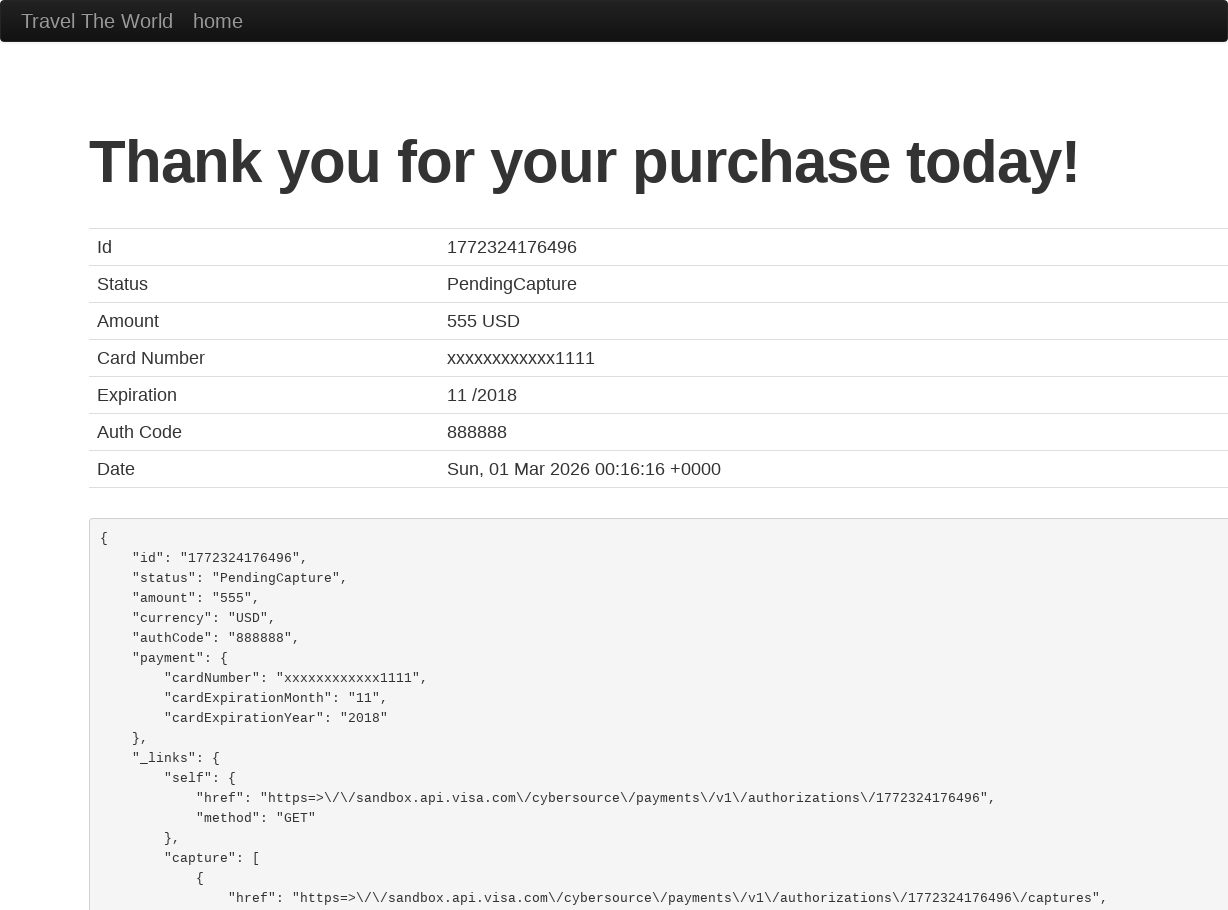

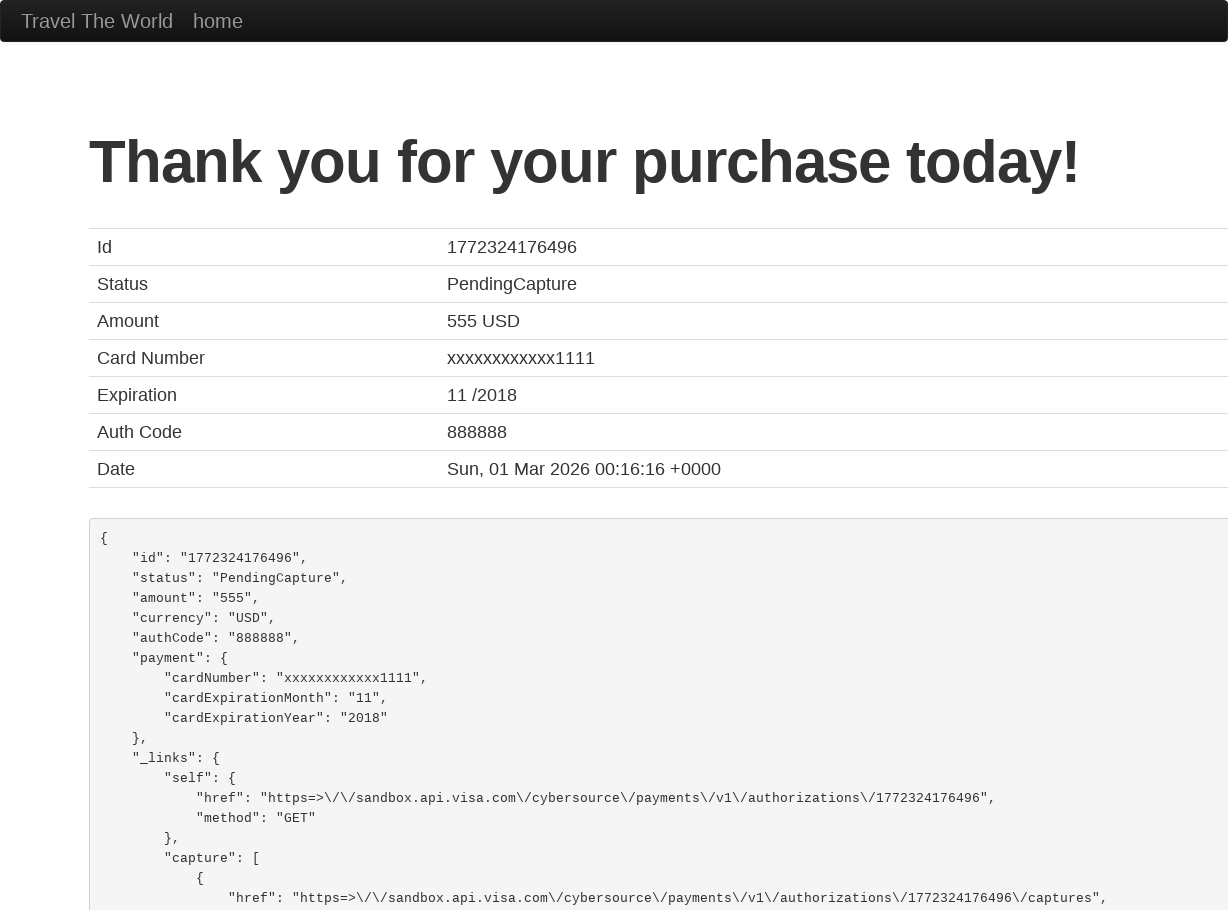